Tests network request interception by blocking image requests and then navigating to a webpage to verify the page loads without images.

Starting URL: https://coding.pasv.us/

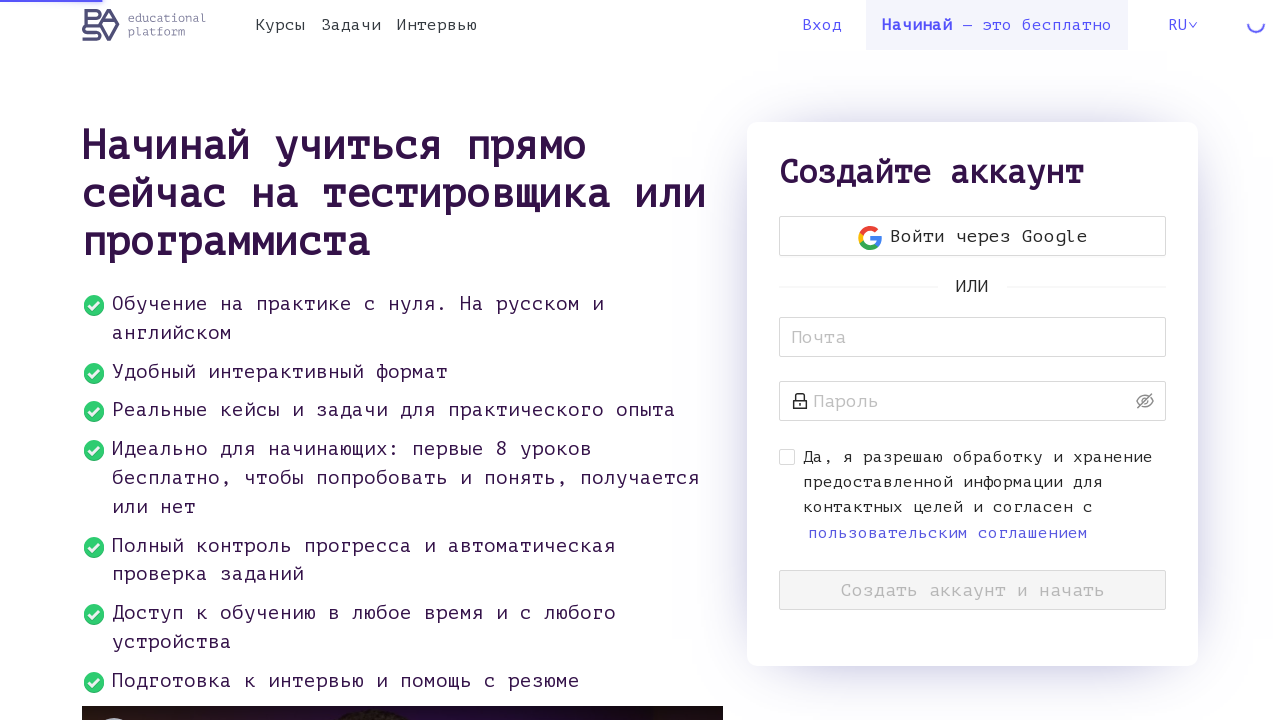

Set up route handler to intercept and block image requests
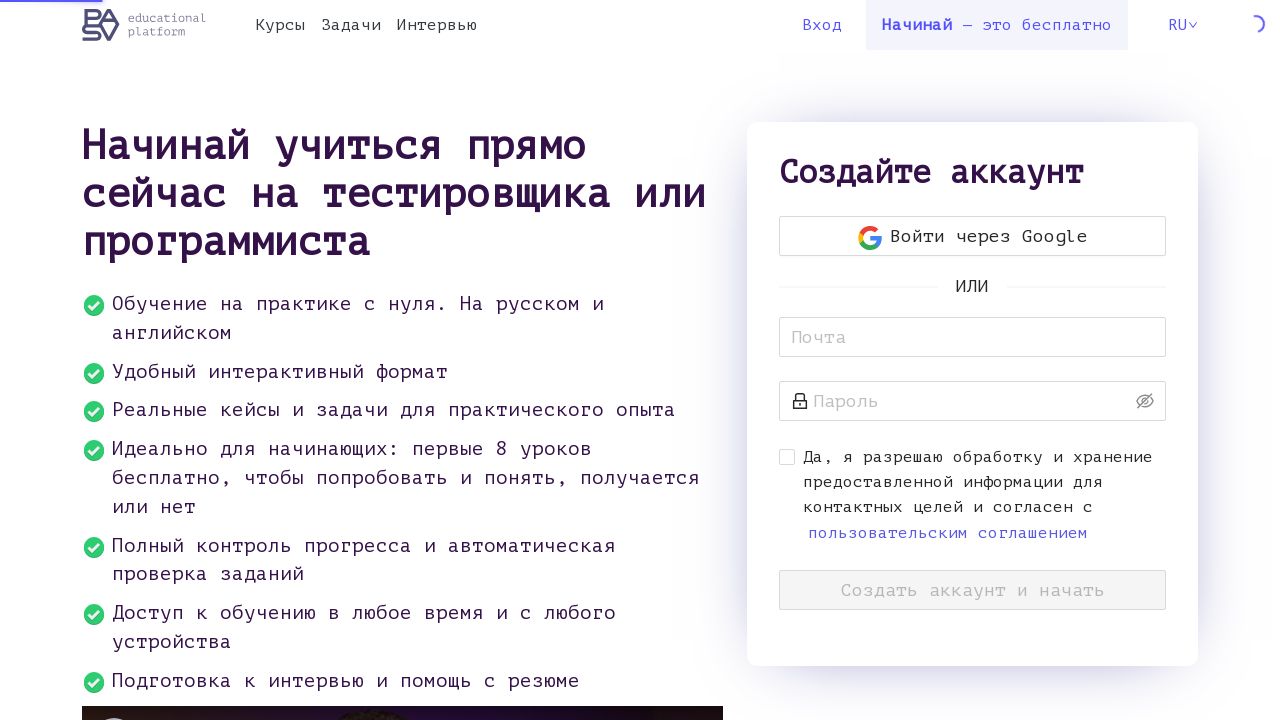

Navigated to https://coding.pasv.us/ with image interception active
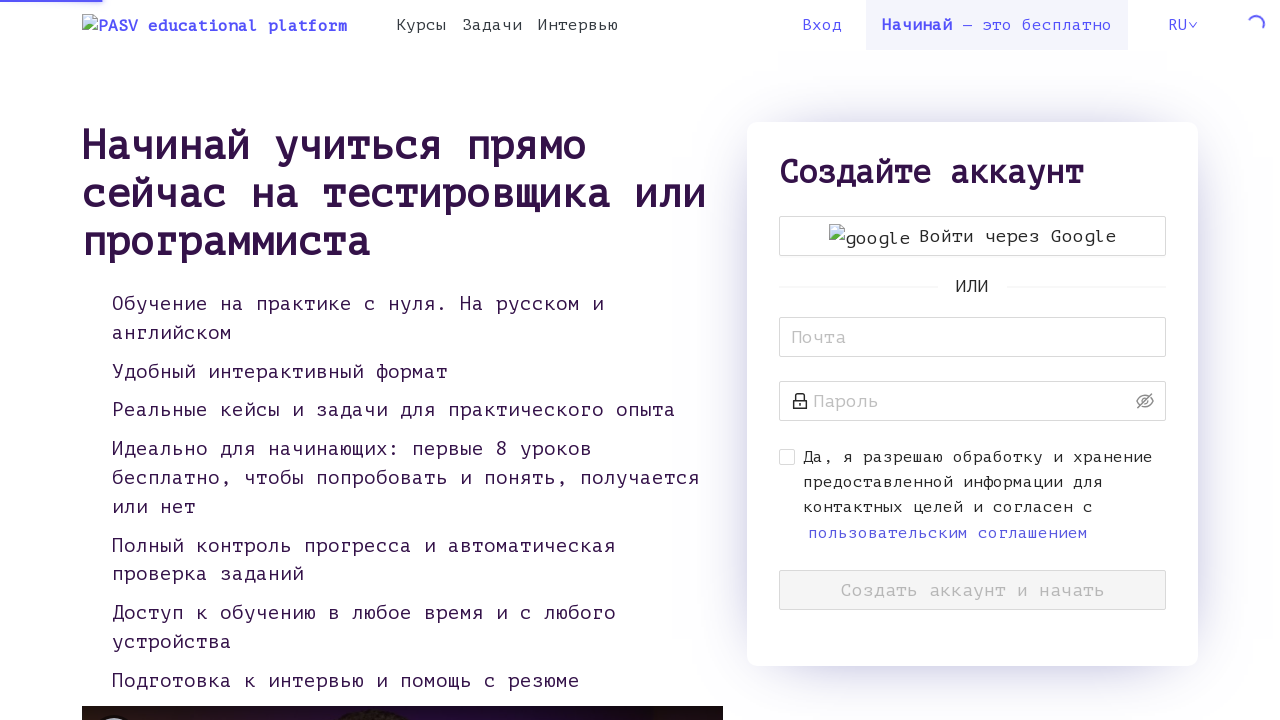

Page finished loading with network idle state
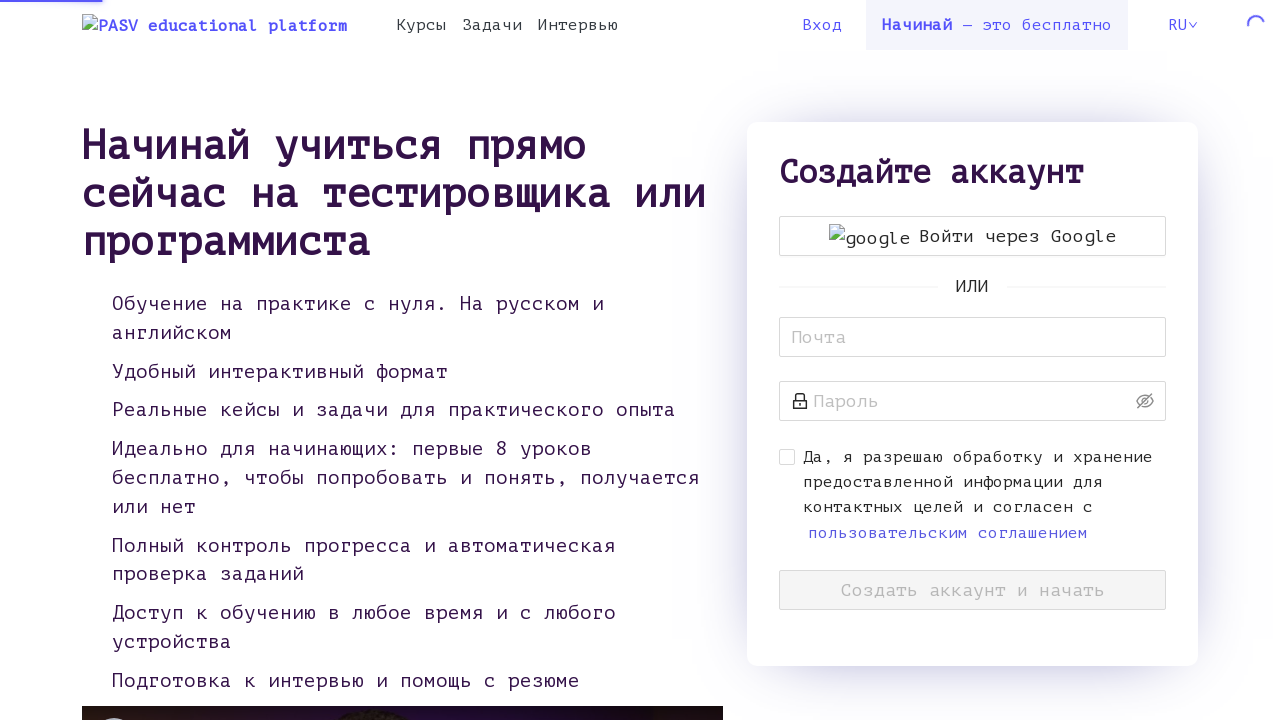

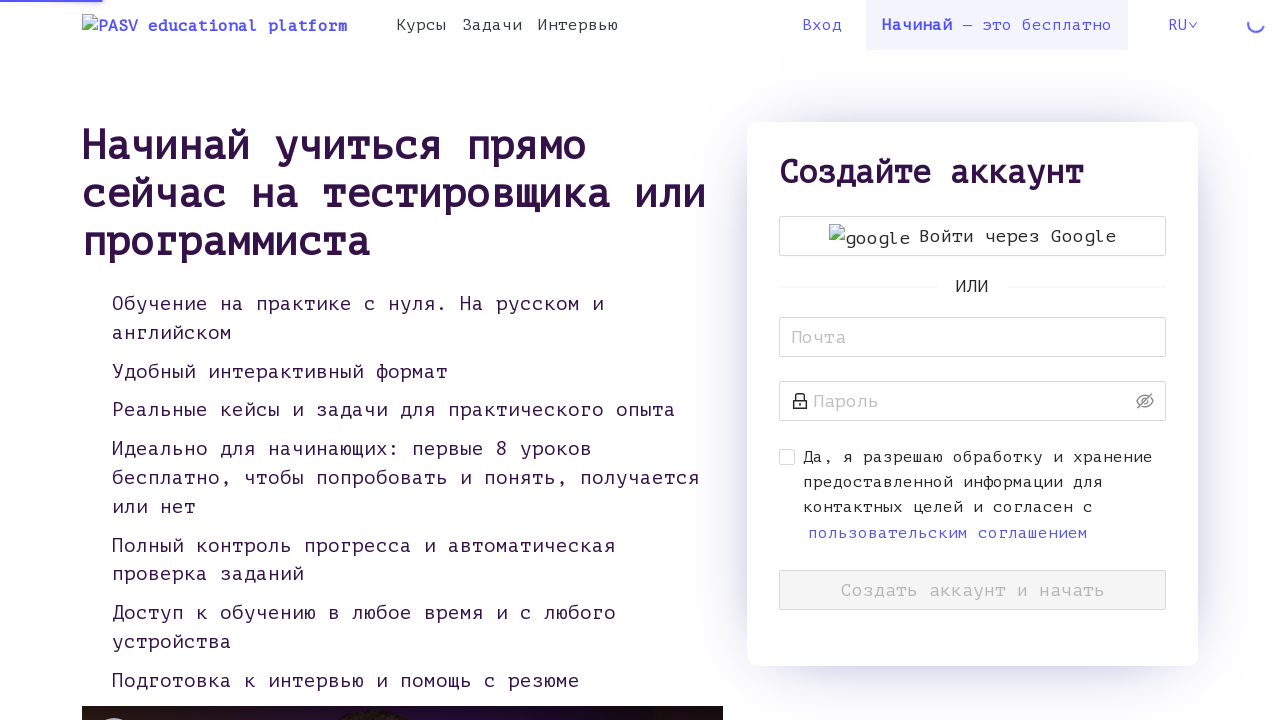